Tests window handling functionality by opening a new window, verifying content in both windows, and switching between them

Starting URL: https://the-internet.herokuapp.com/windows

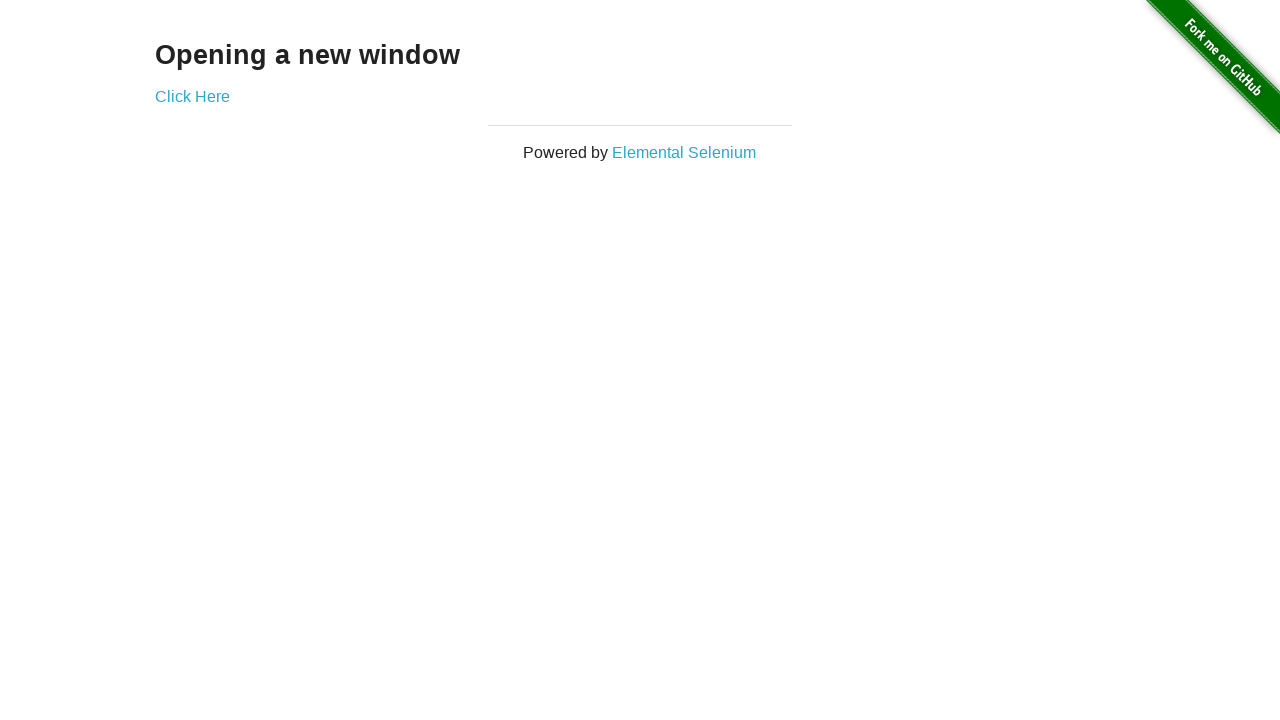

Verified main page heading text is 'Opening a new window'
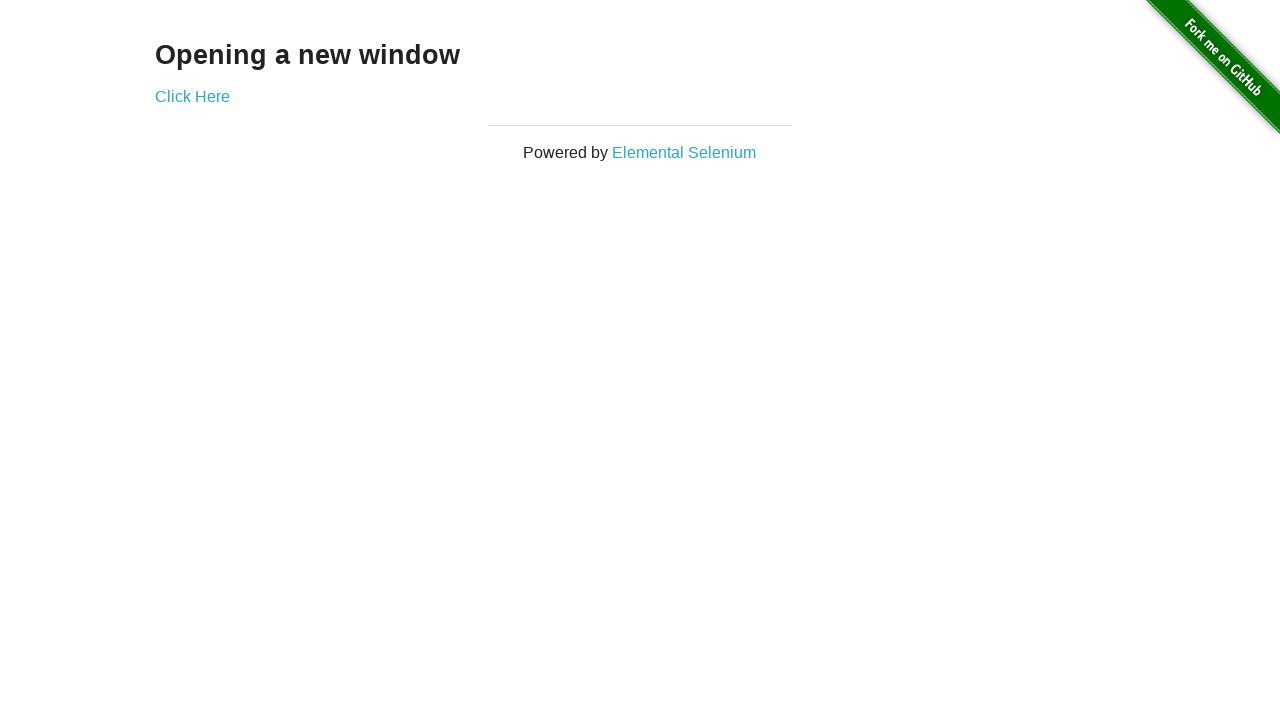

Verified main page title is 'The Internet'
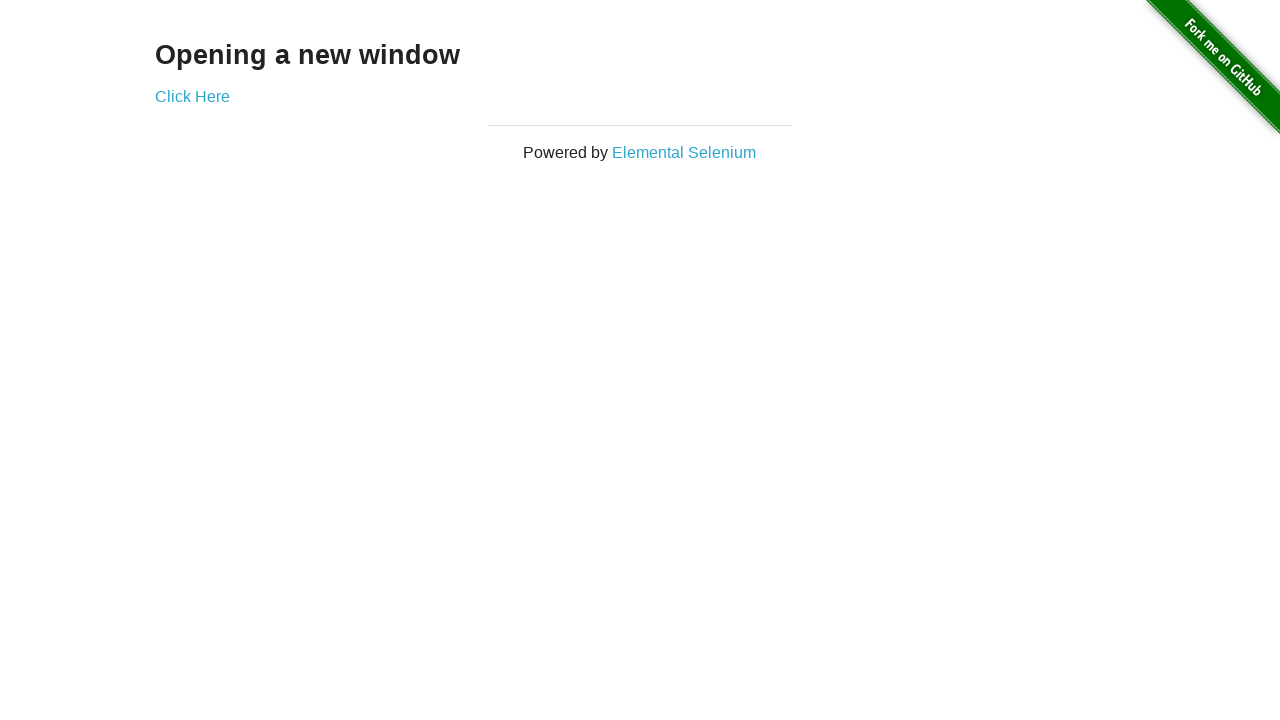

Clicked 'Click Here' link to open new window at (192, 96) on text=Click Here
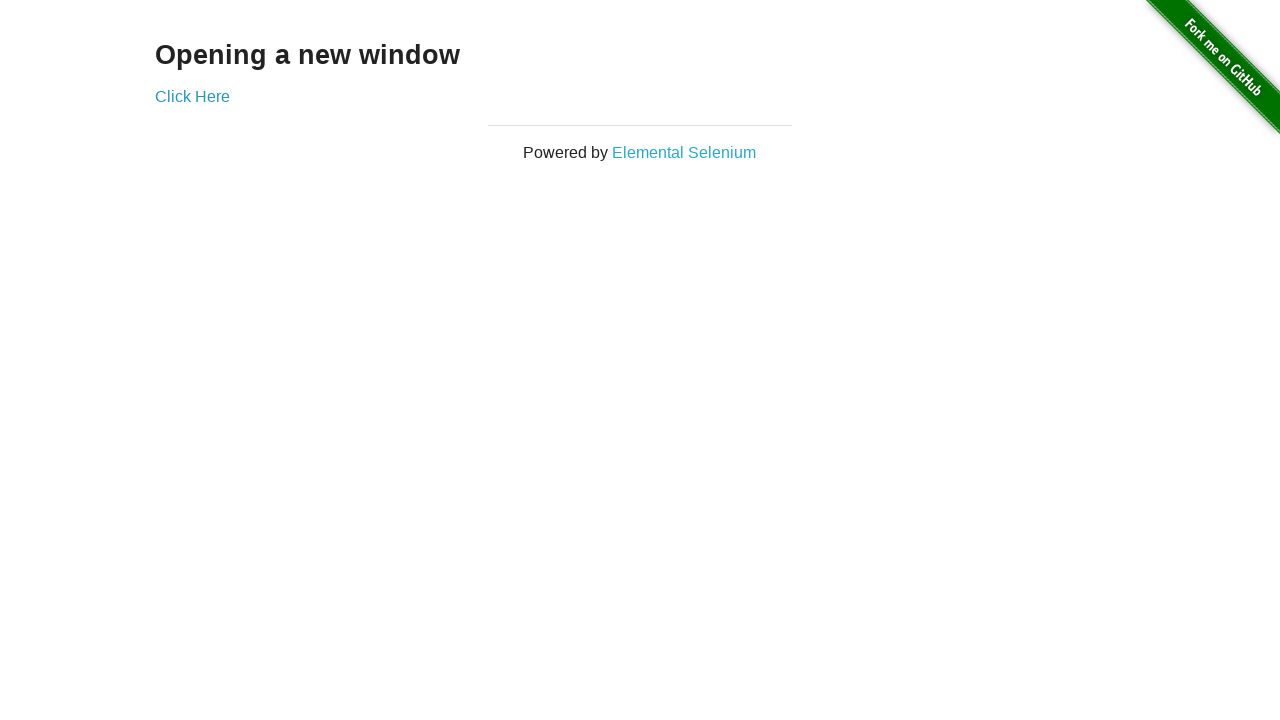

New window popup opened successfully
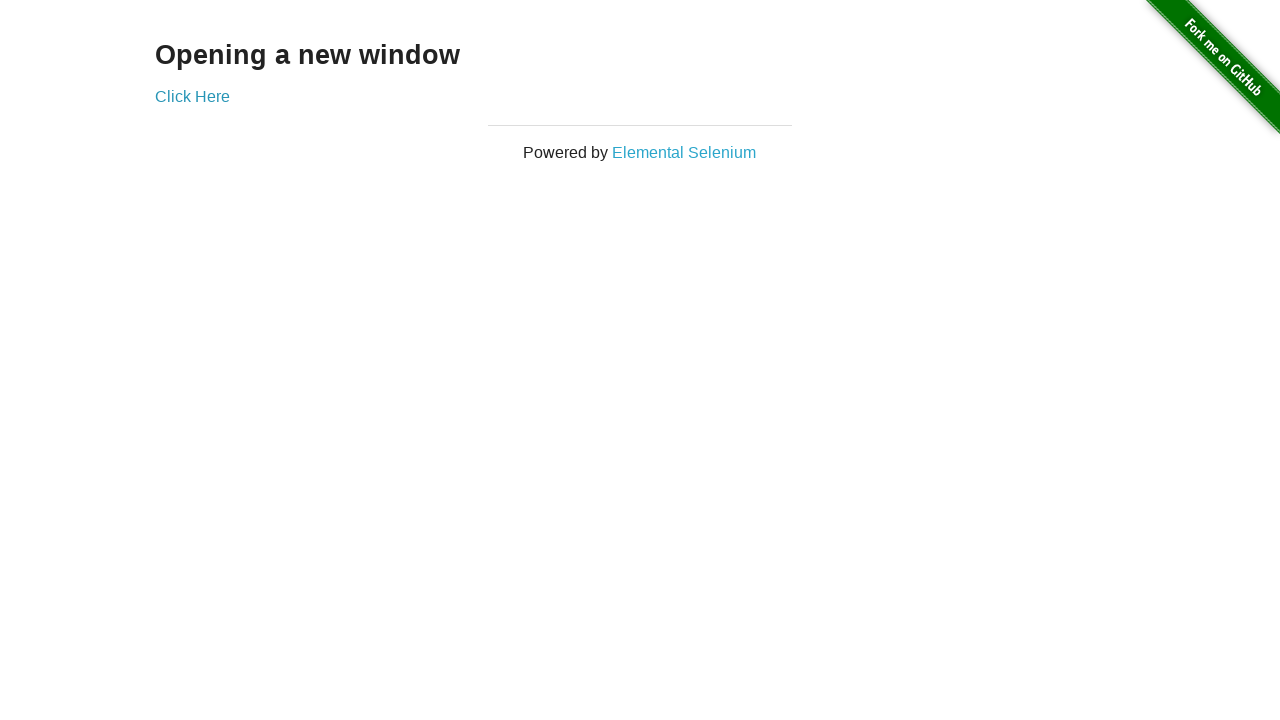

Verified new window title is 'New Window'
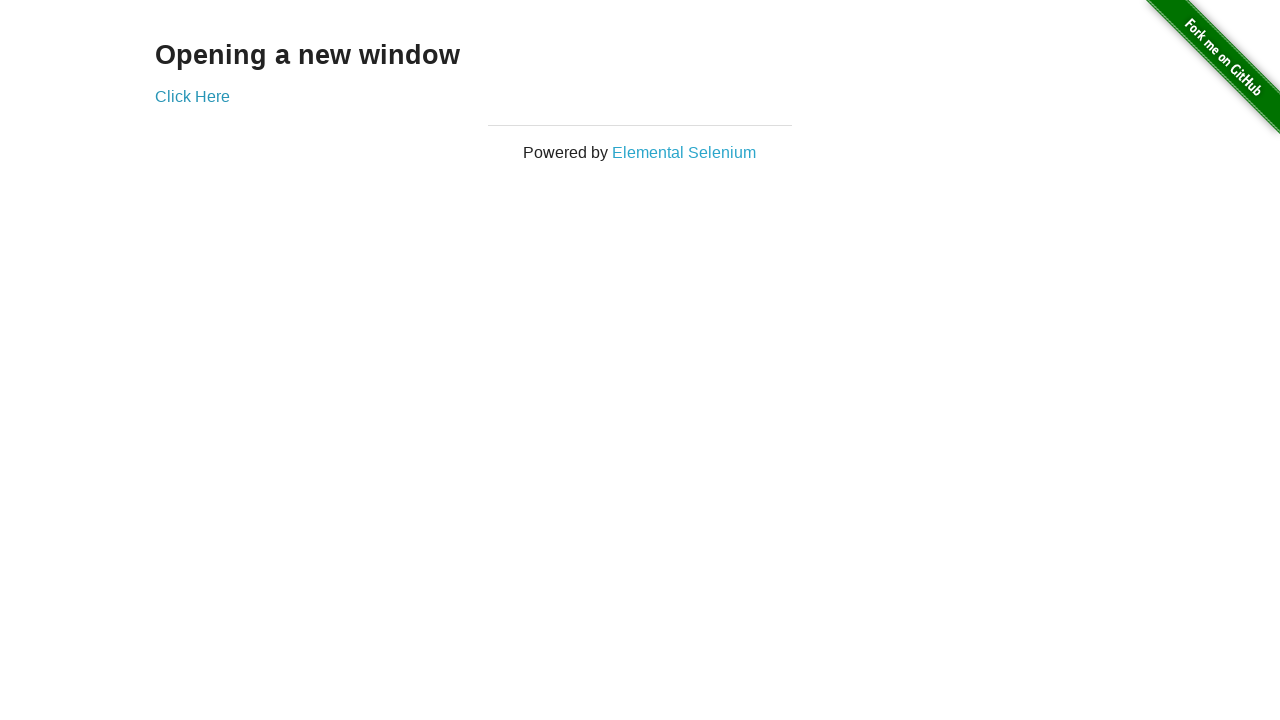

Verified new window heading text is 'New Window'
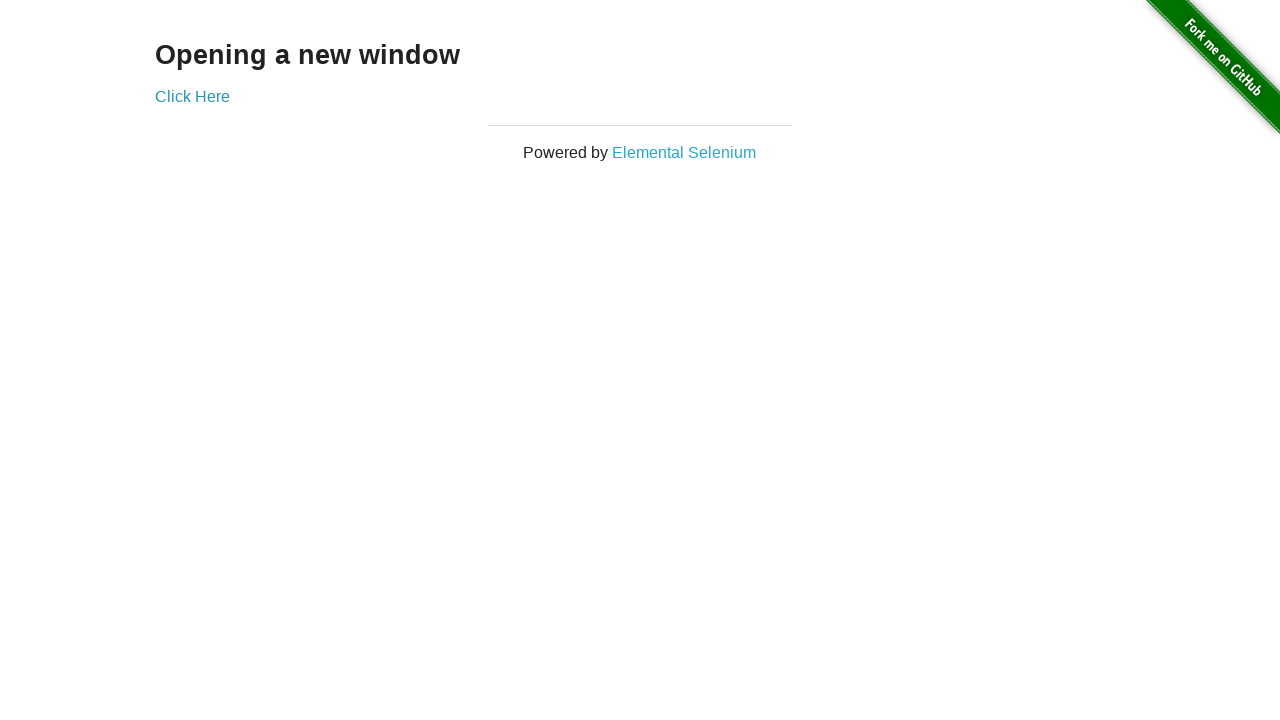

Verified original window title is still 'The Internet'
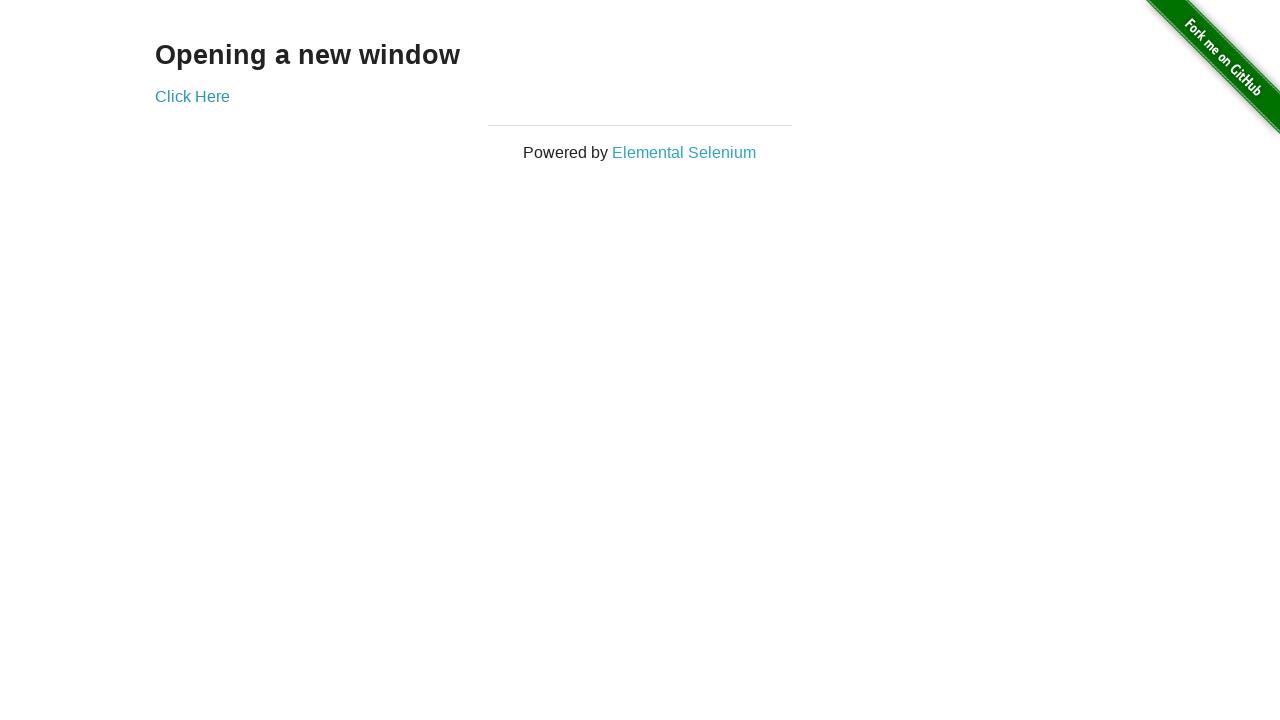

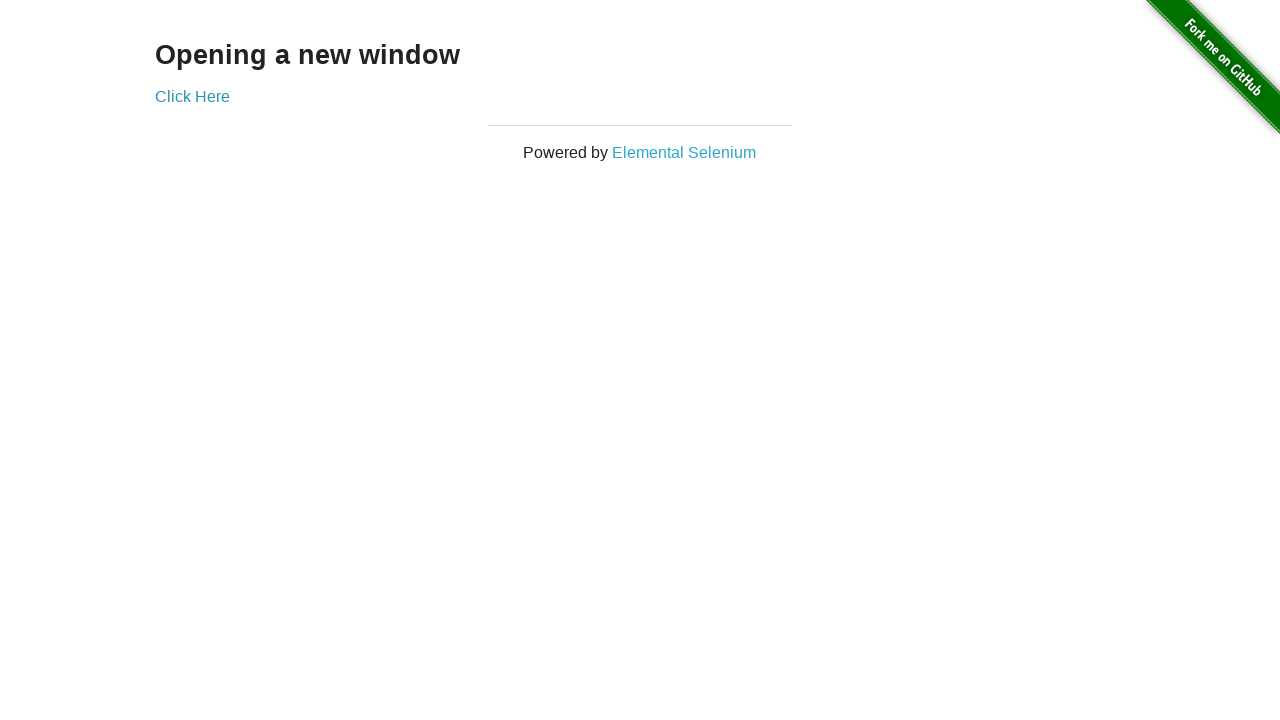